Tests basic browser navigation by visiting a website, navigating to a course page, then using browser back, refresh, and forward controls

Starting URL: https://rahulshettyacademy.com

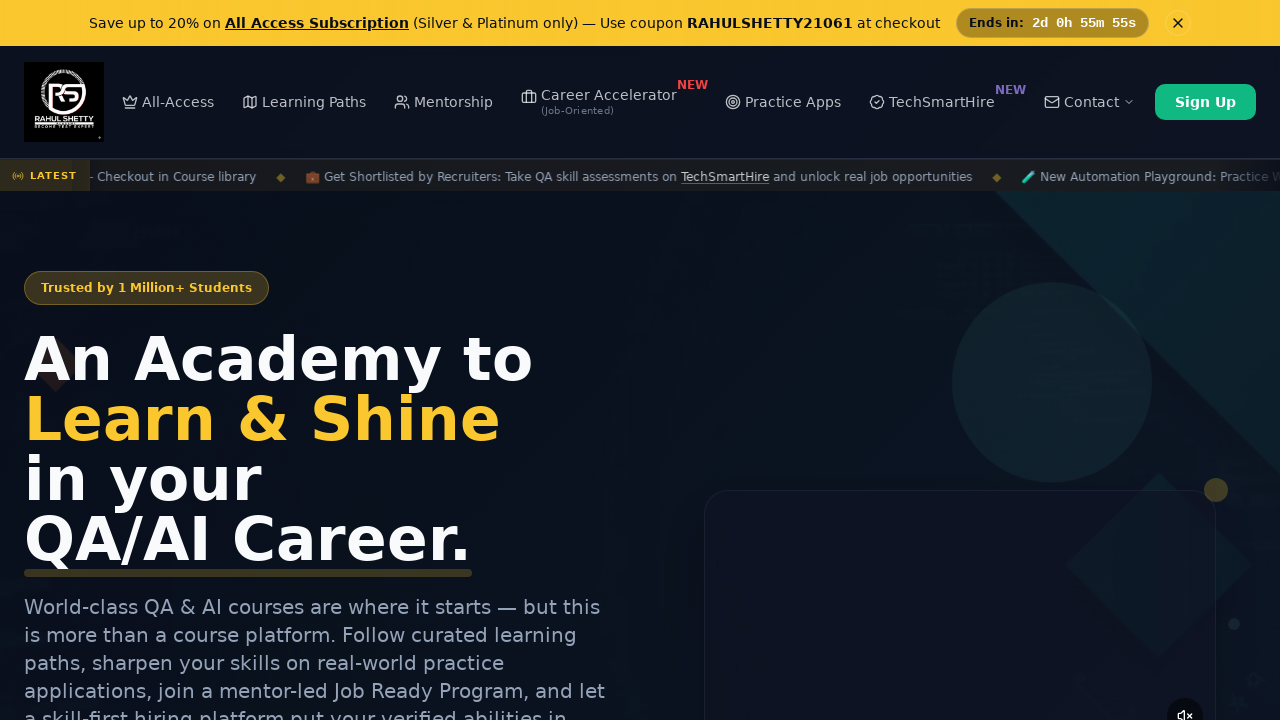

Navigated to Core Java for Automation Testers course page
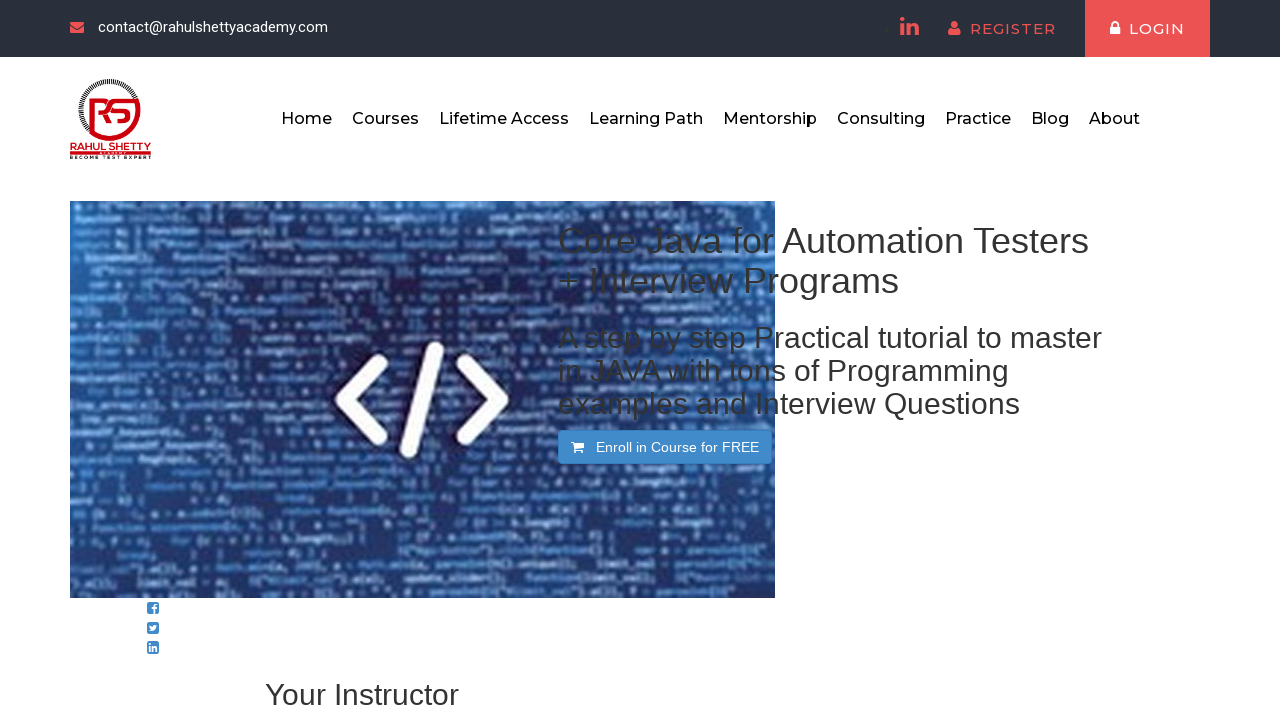

Used browser back button to navigate to previous page
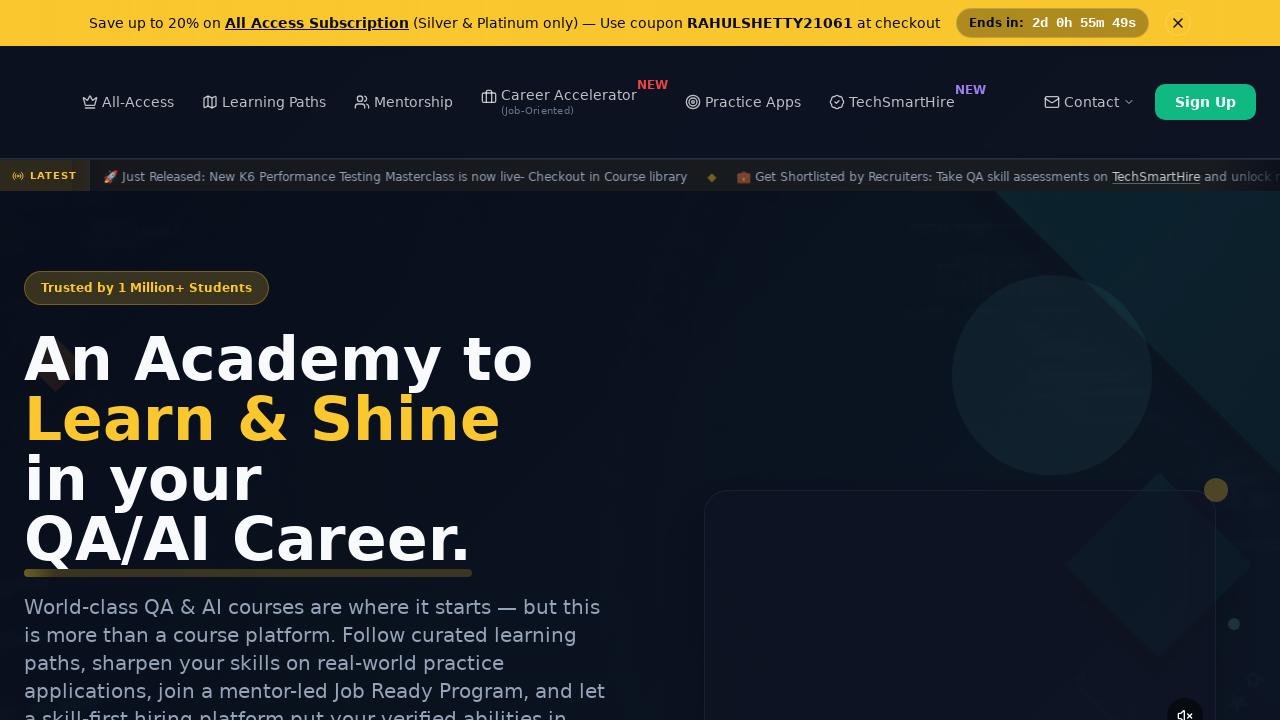

Refreshed the current page
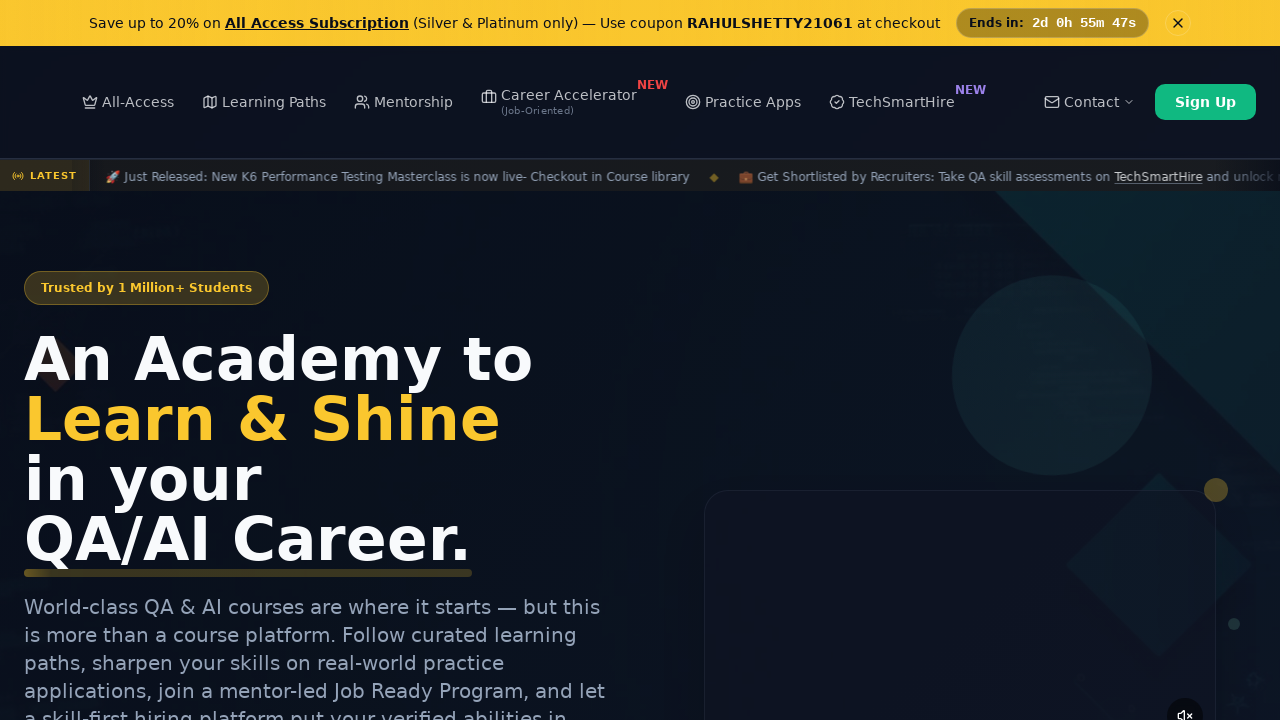

Used browser forward button to navigate back to course page
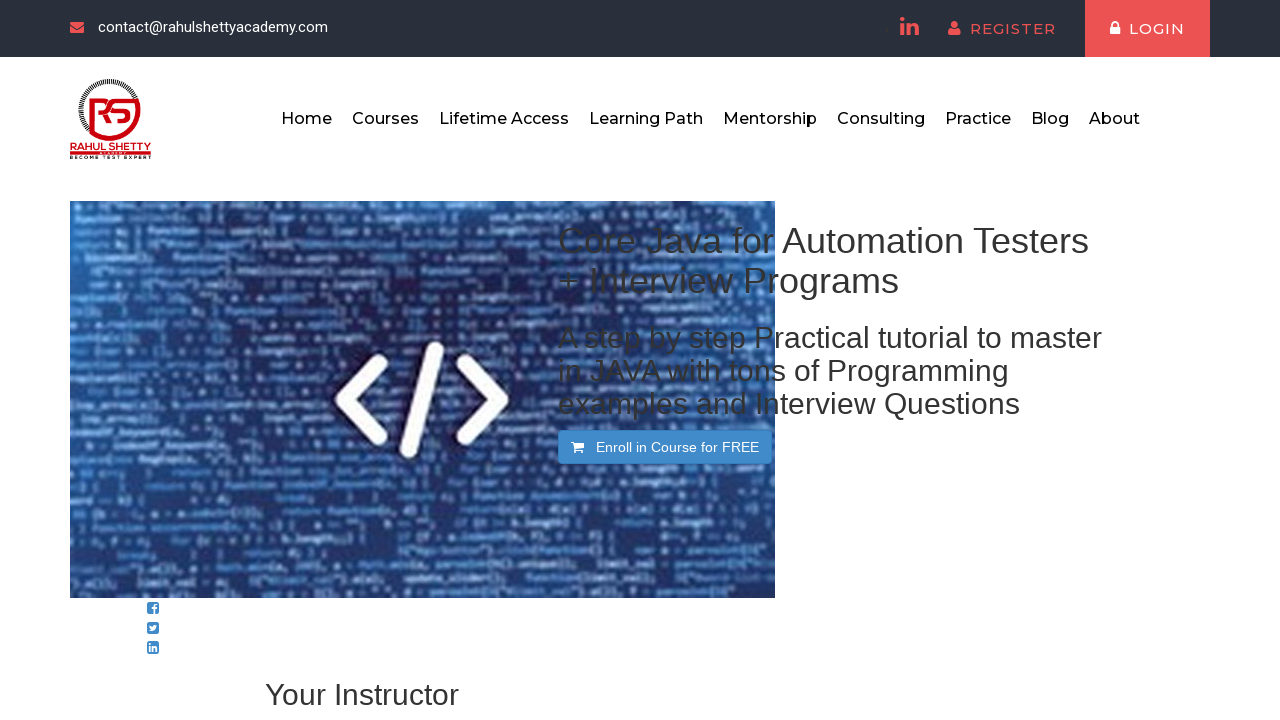

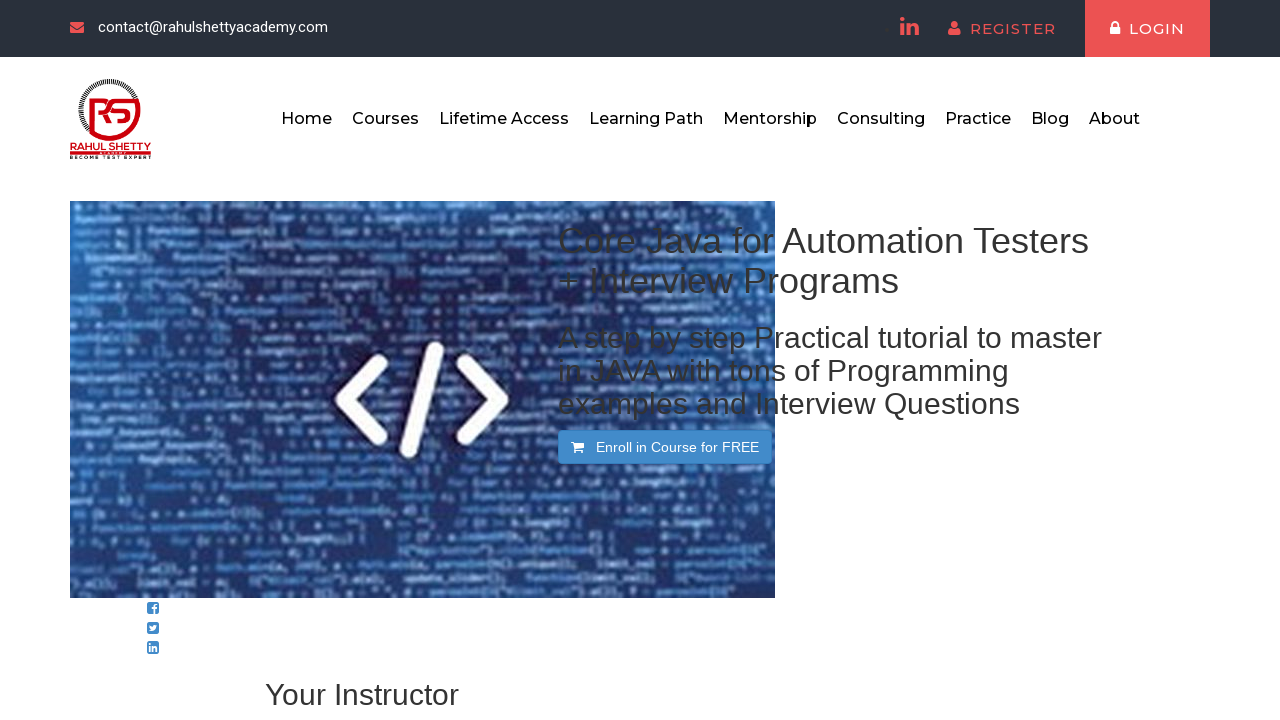